Tests a web form by filling a text input field with text and submitting the form, then verifies the success message is displayed

Starting URL: https://www.selenium.dev/selenium/web/web-form.html

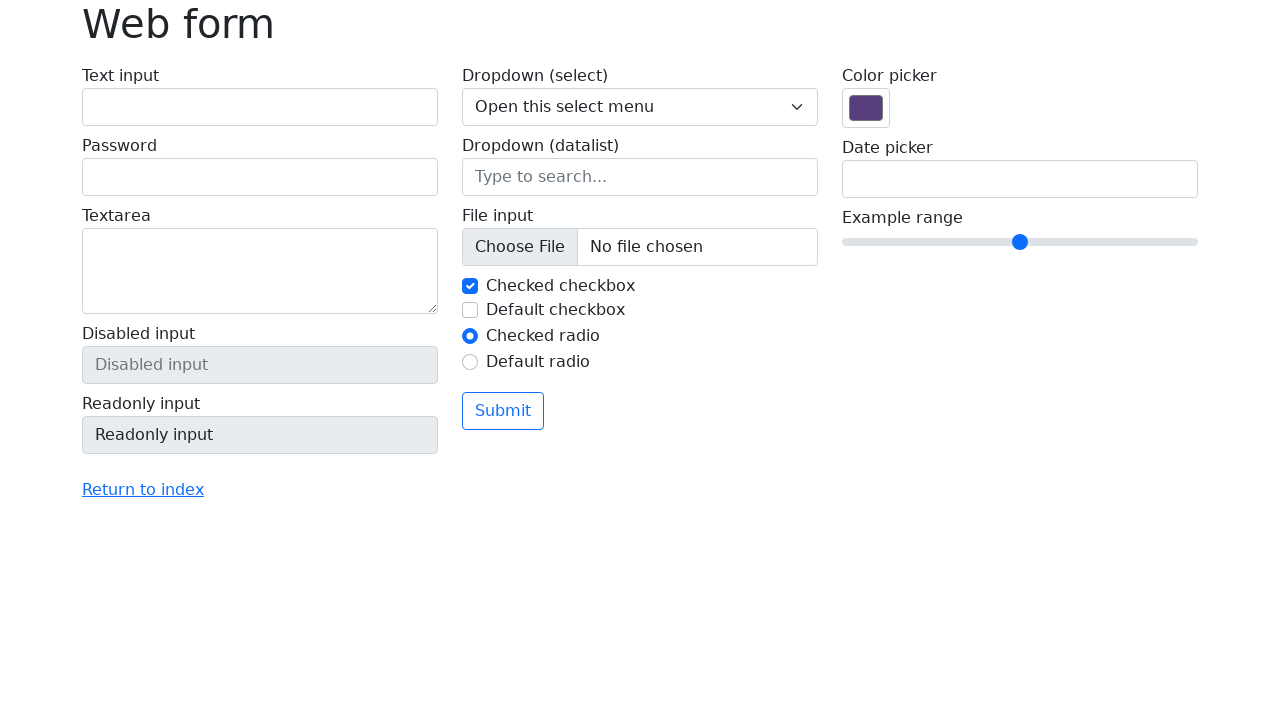

Verified page title is 'Web form'
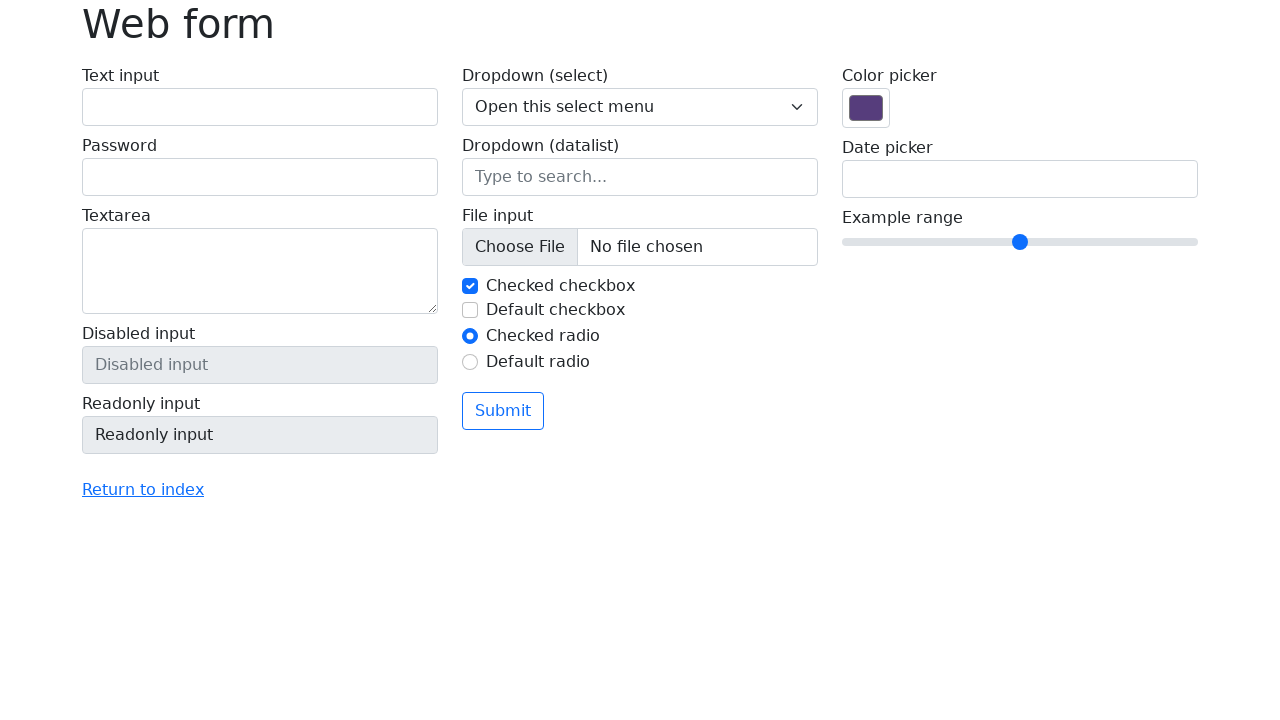

Filled text input field with 'Selenium' on input[name='my-text']
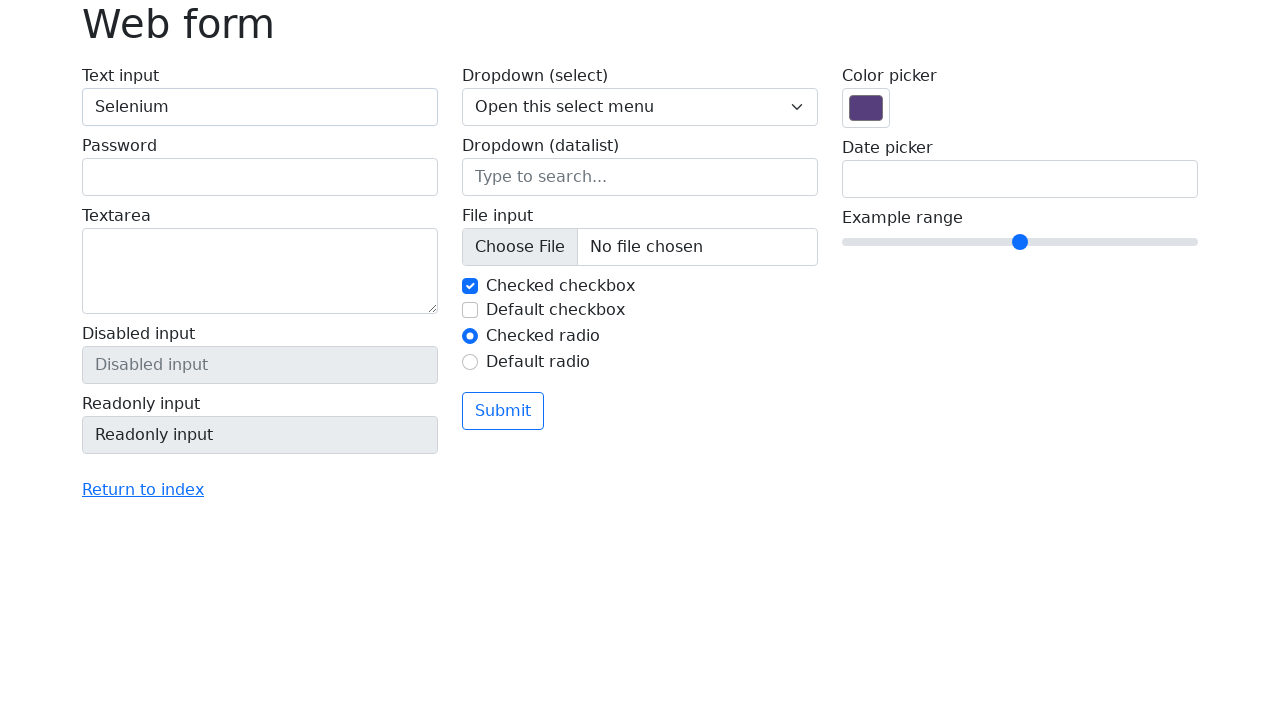

Clicked the submit button at (503, 411) on button
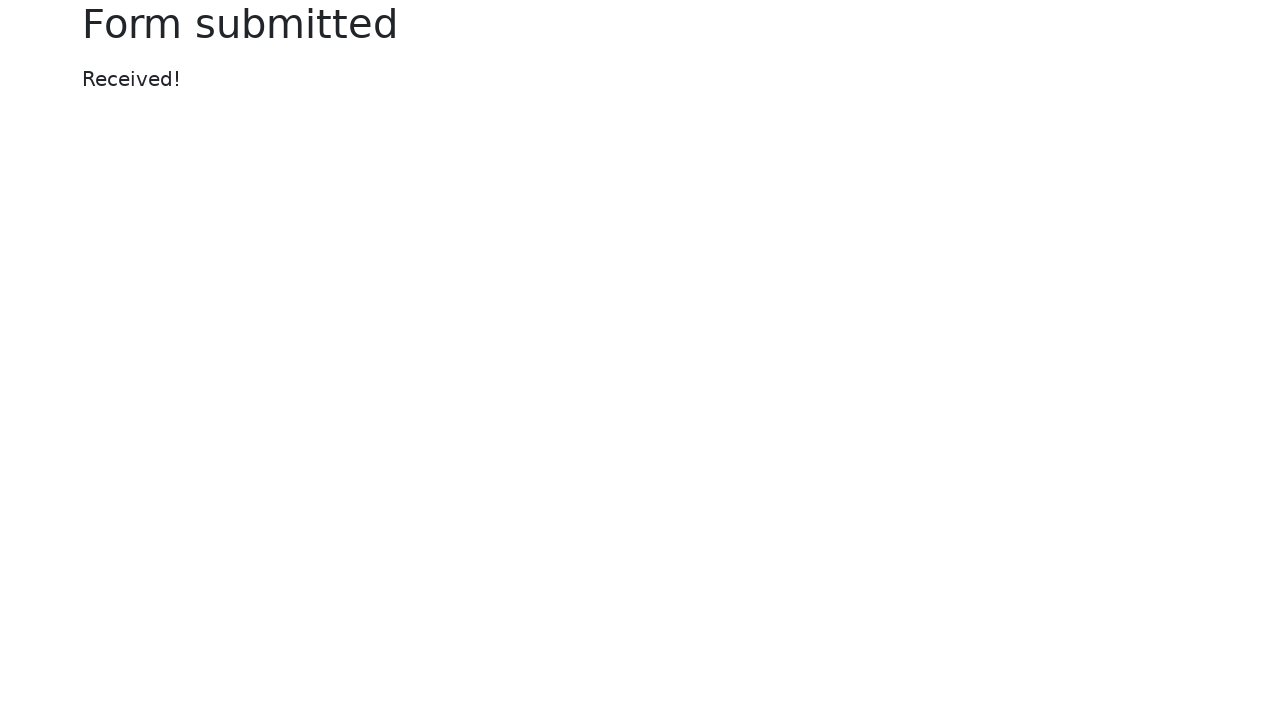

Success message element loaded and is visible
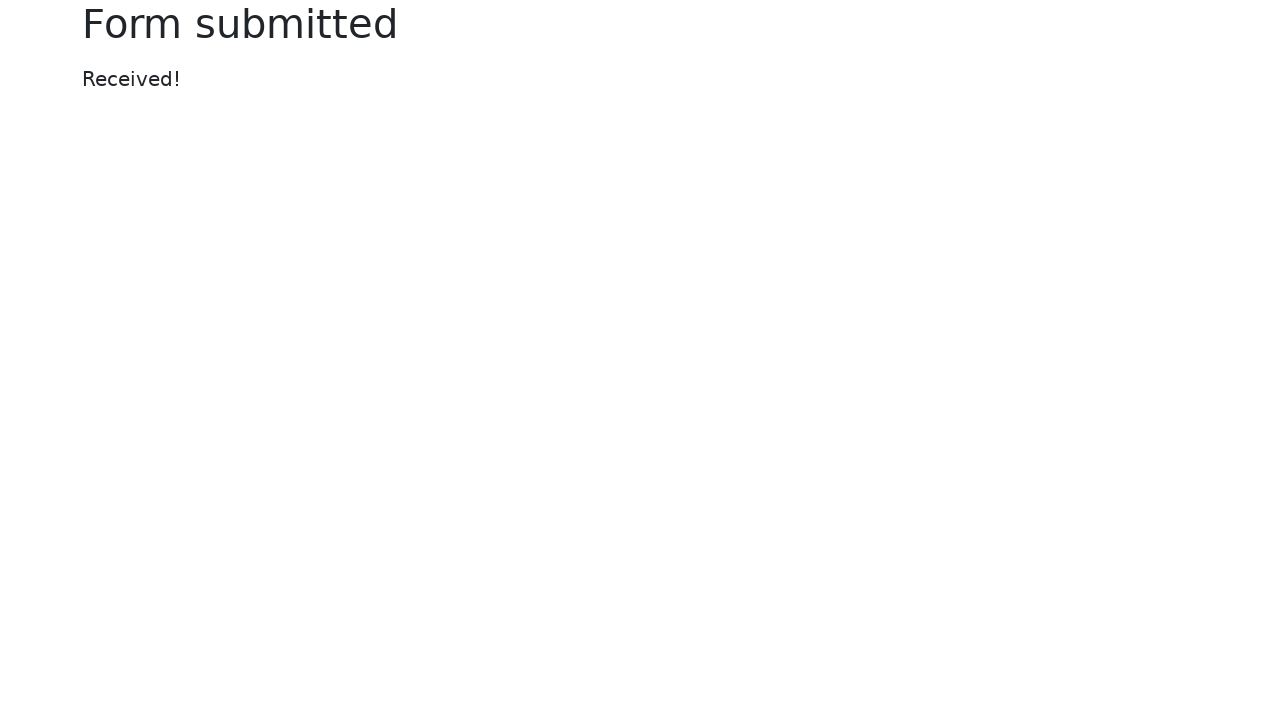

Verified success message displays 'Received!'
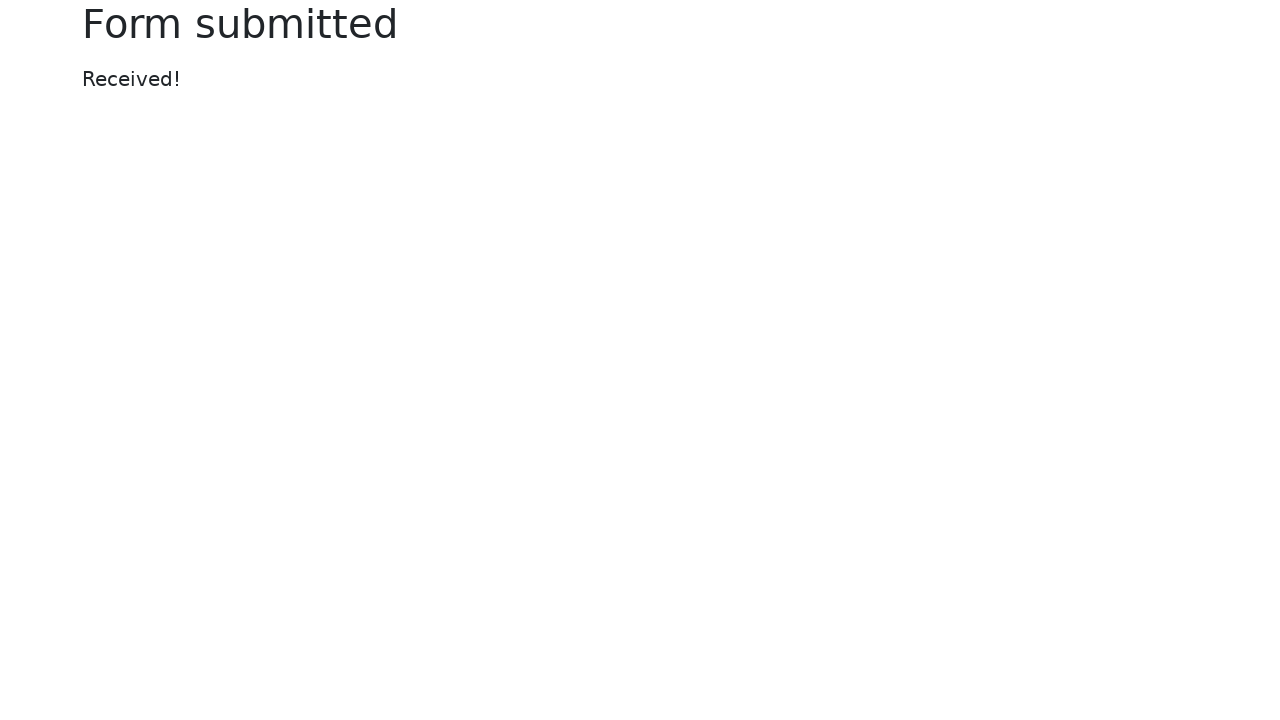

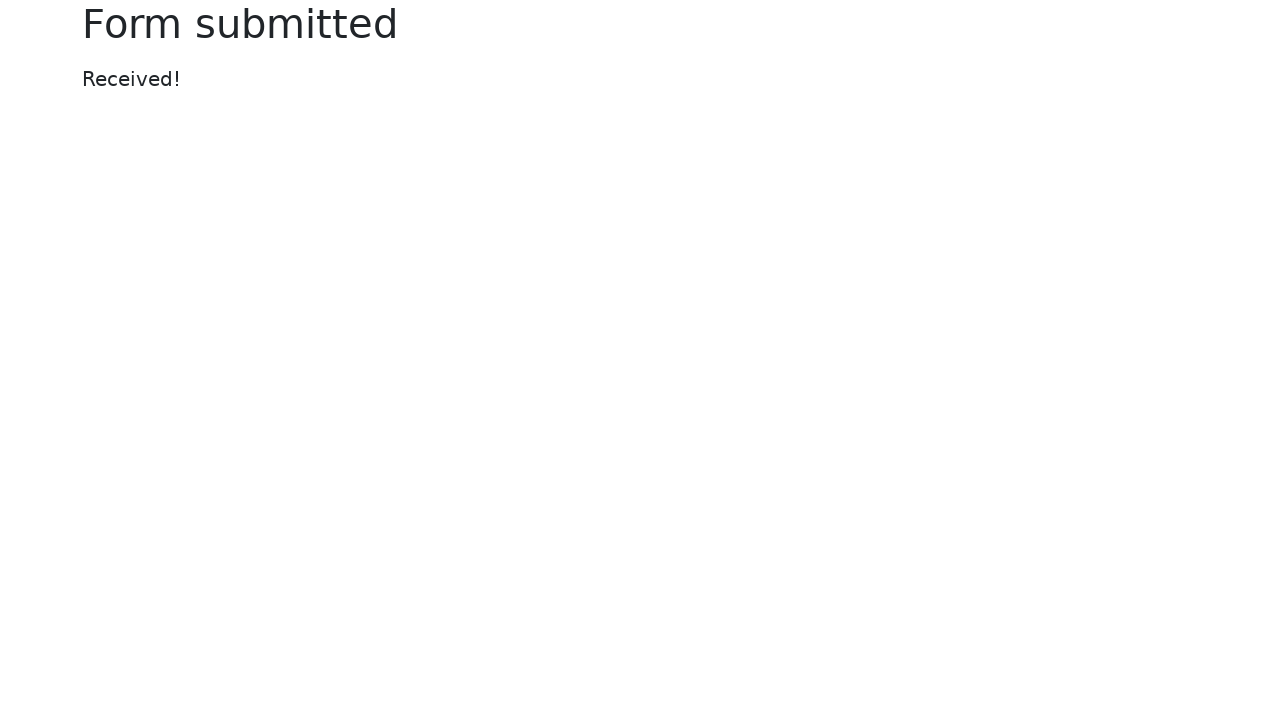